Tests the Add/Remove Elements page by clicking the Add Element button, verifying the Delete button appears, clicking Delete, and verifying the page heading is still visible

Starting URL: https://the-internet.herokuapp.com/add_remove_elements/

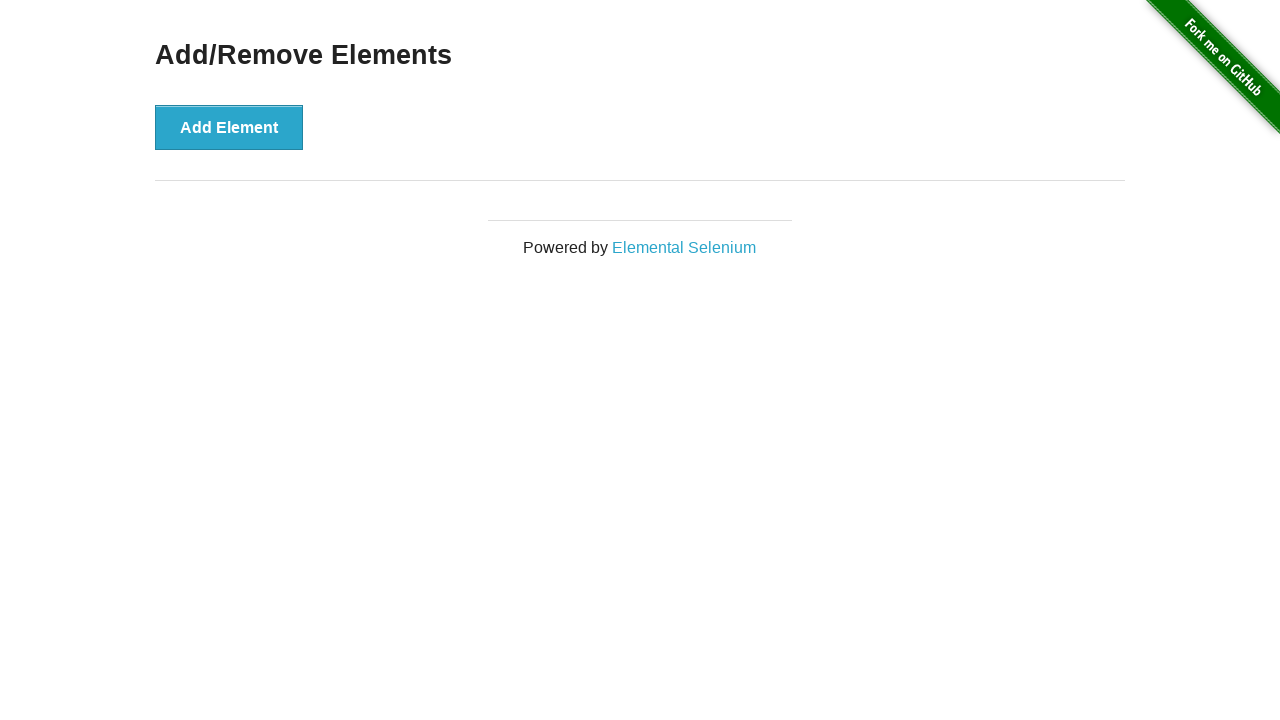

Clicked Add Element button at (229, 127) on button[onclick='addElement()']
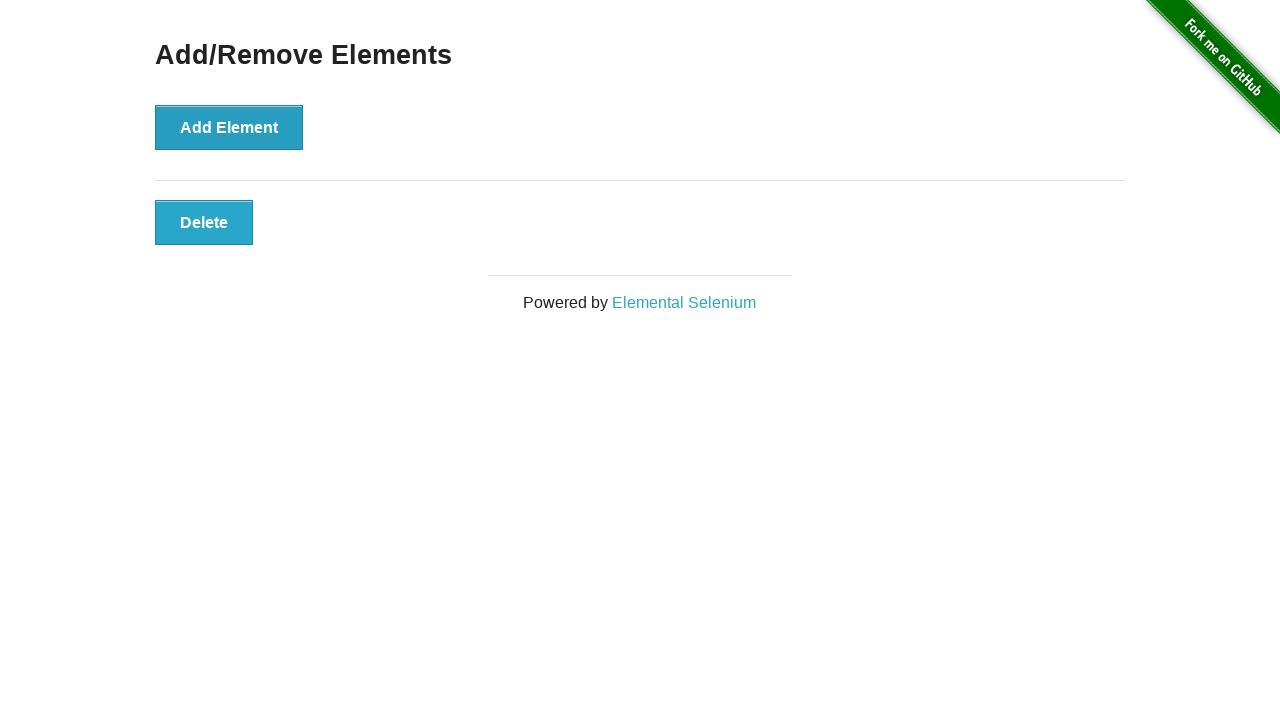

Delete button appeared and is visible
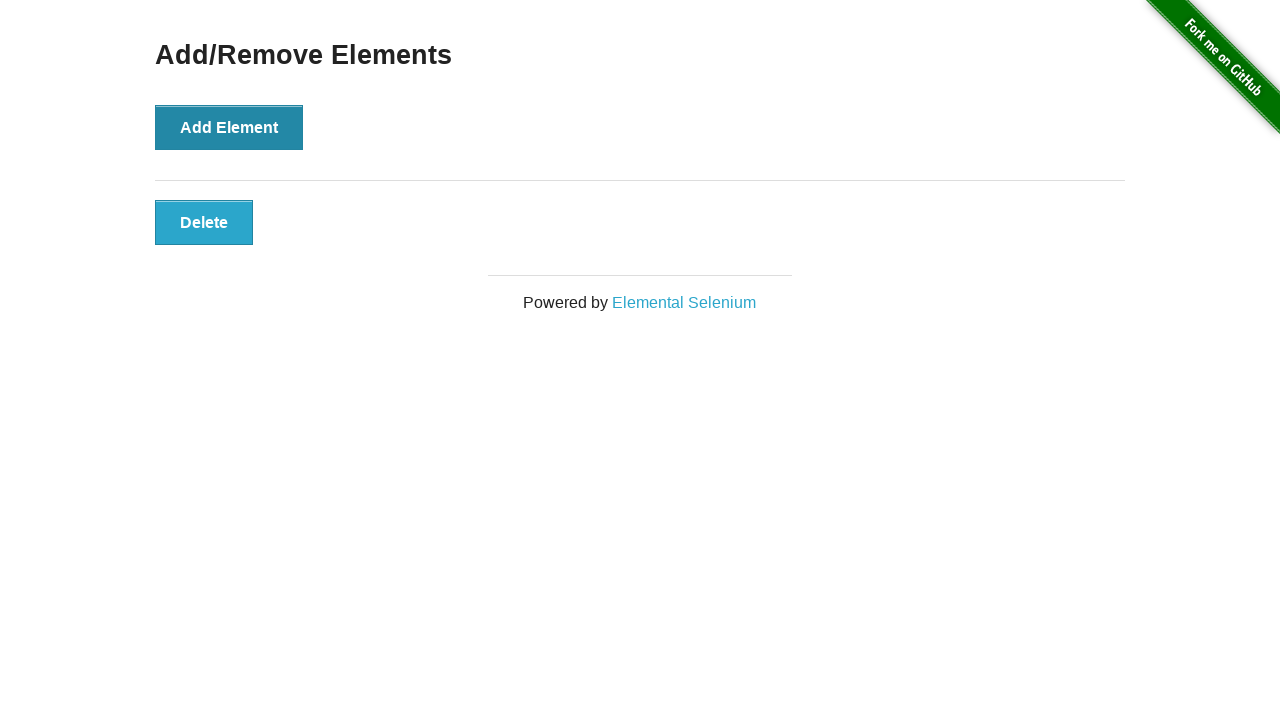

Clicked Delete button at (204, 222) on button.added-manually
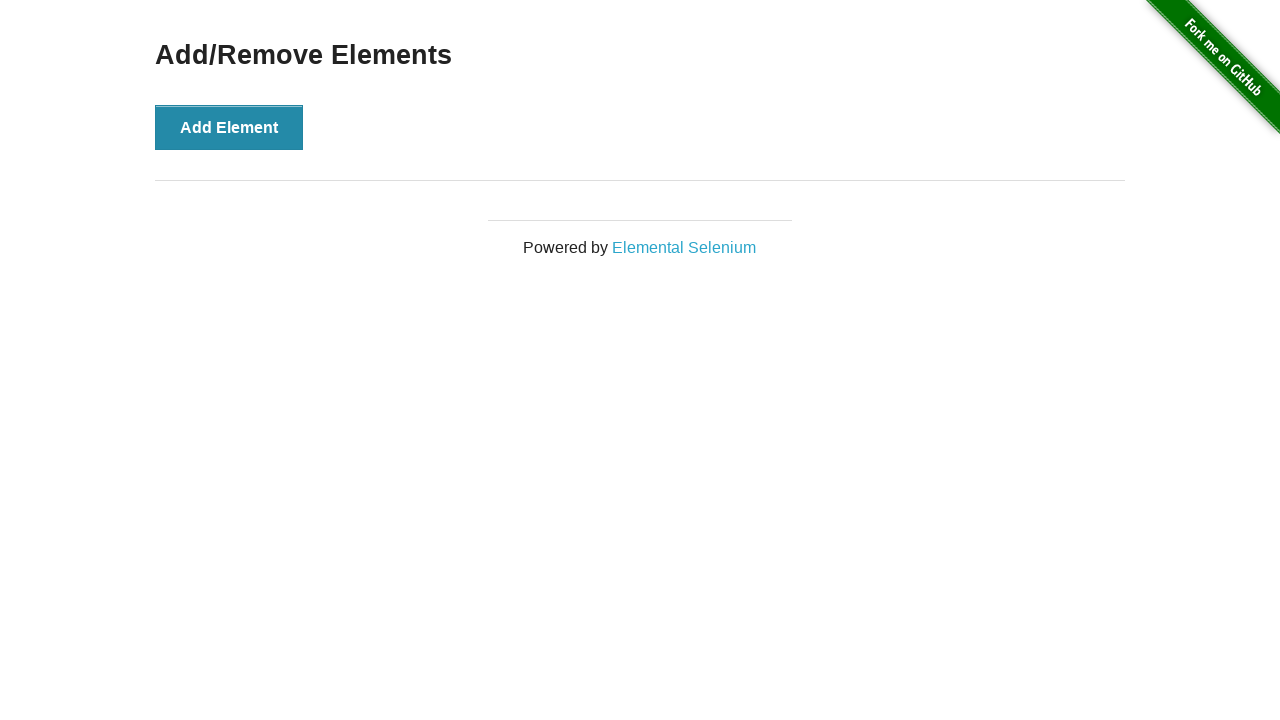

Verified page heading is still visible
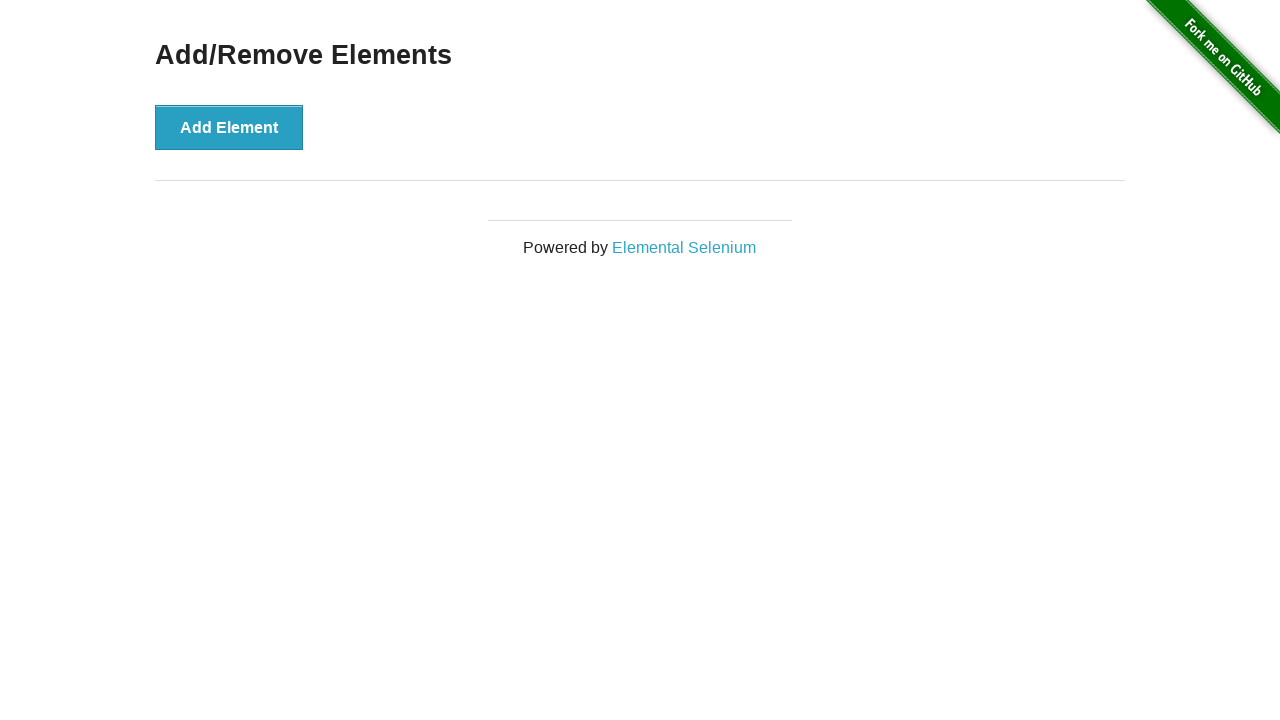

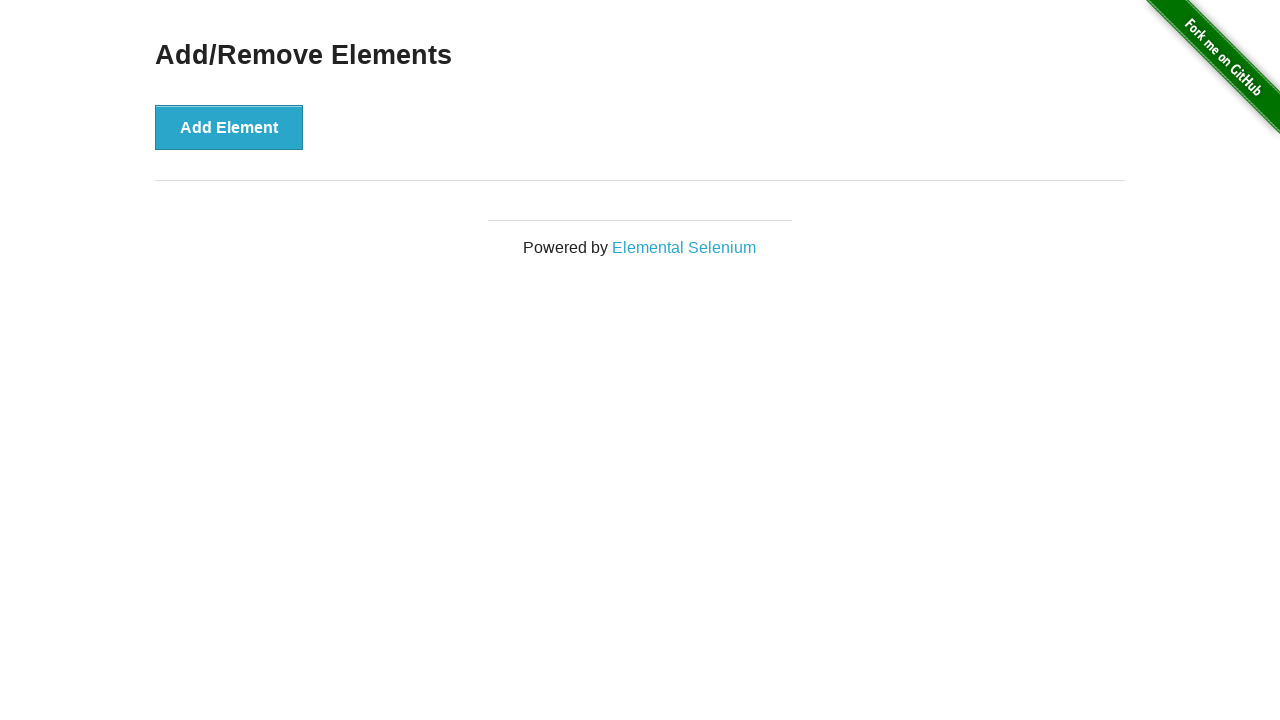